Clicks on a link and counts elements in a specific layout section

Starting URL: https://www.leafground.com/link.xhtml

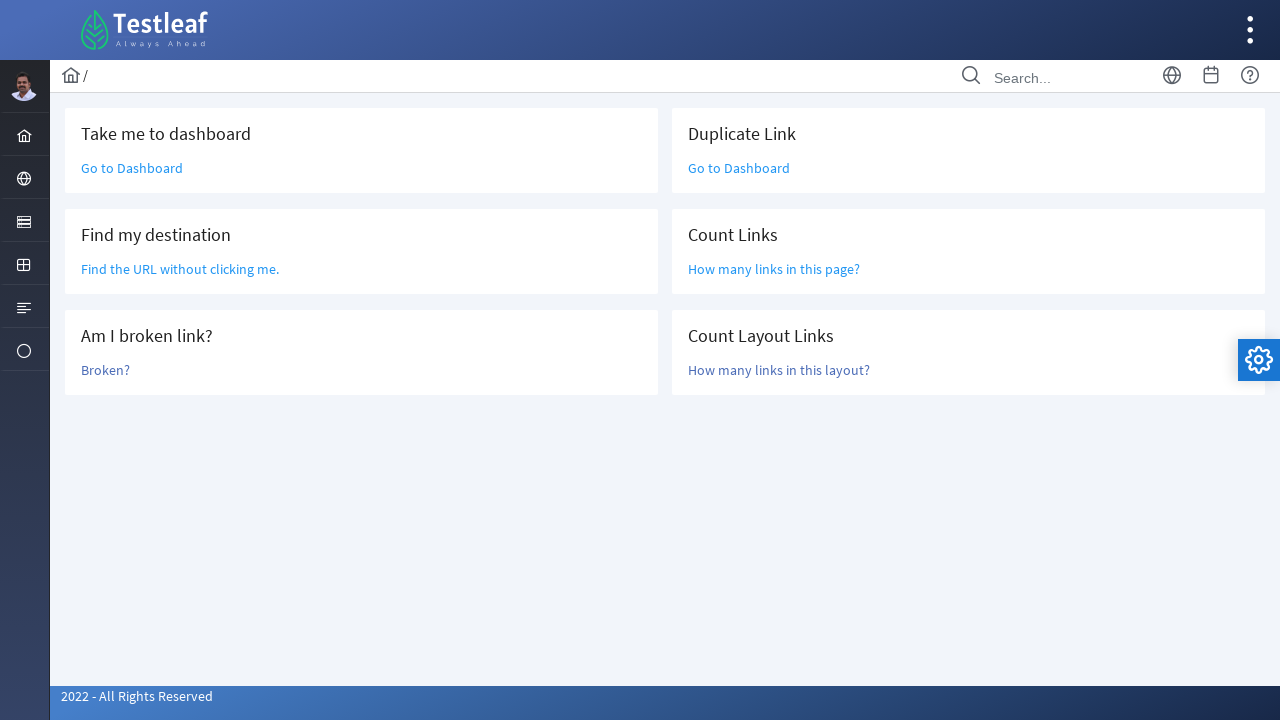

Clicked on 'How many links in this layout?' link at (779, 370) on text='How many links in this layout?'
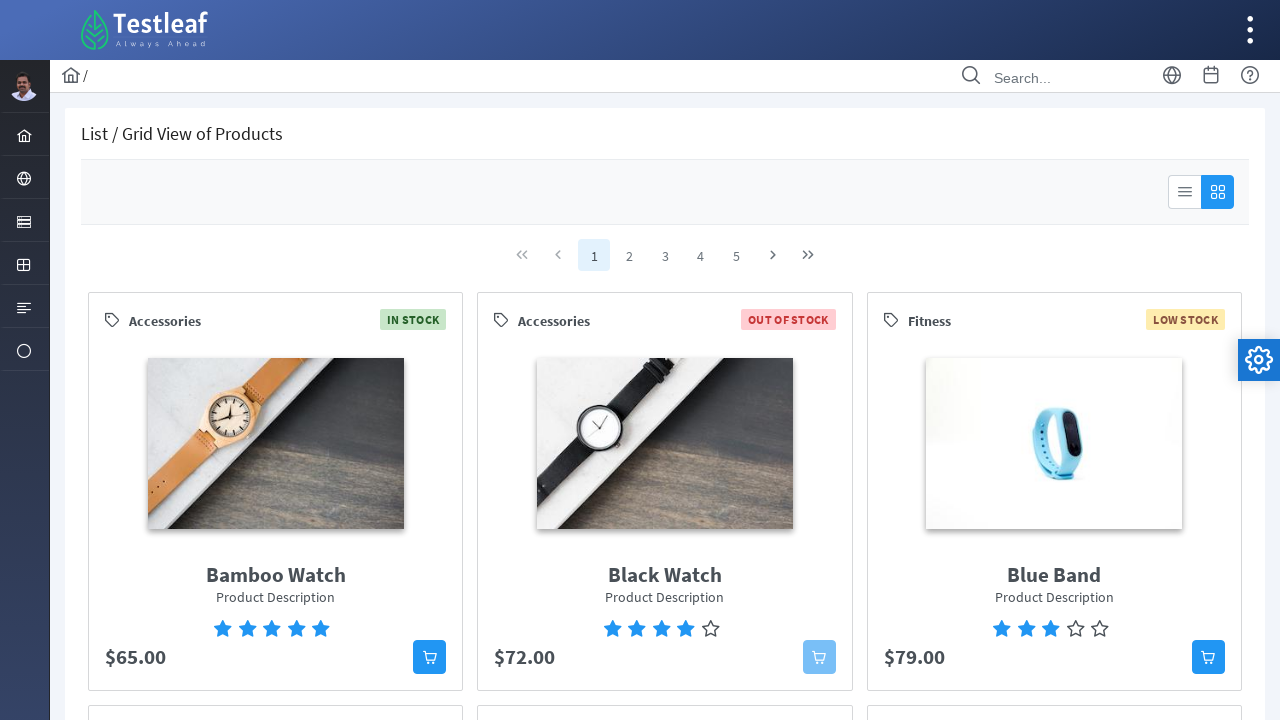

Waited 2 seconds for page to load
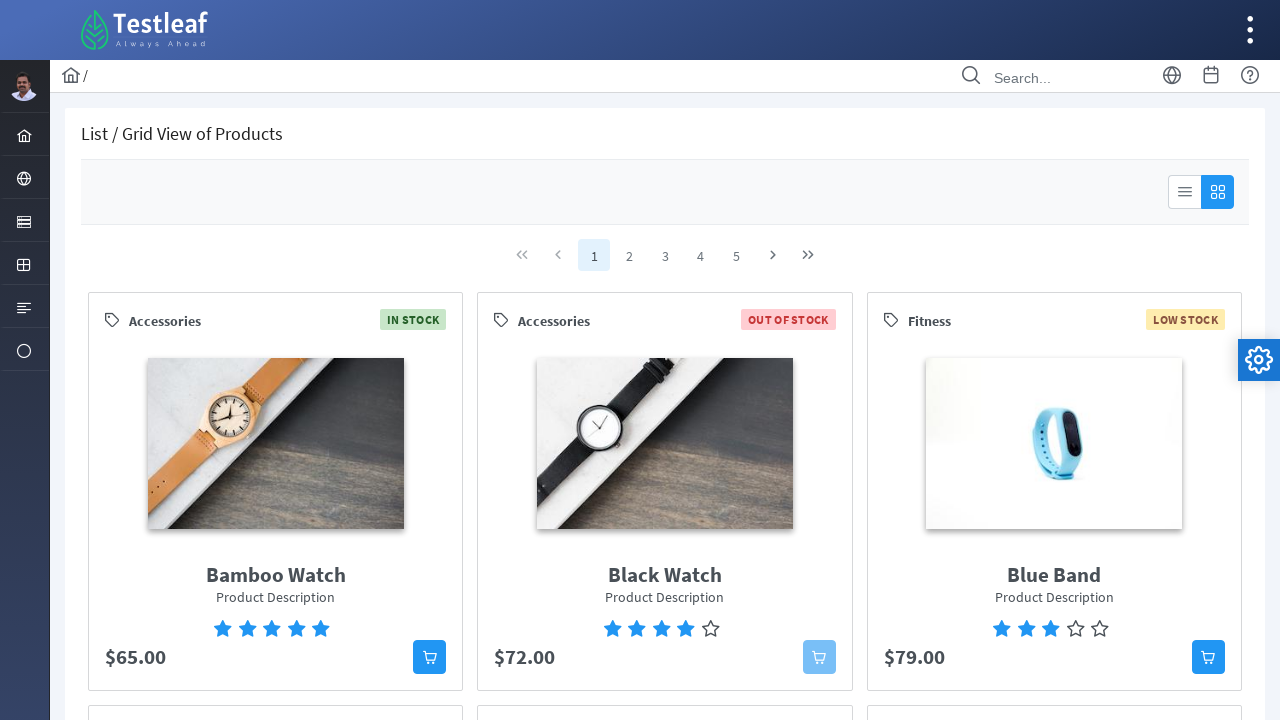

Located all elements in the layout section
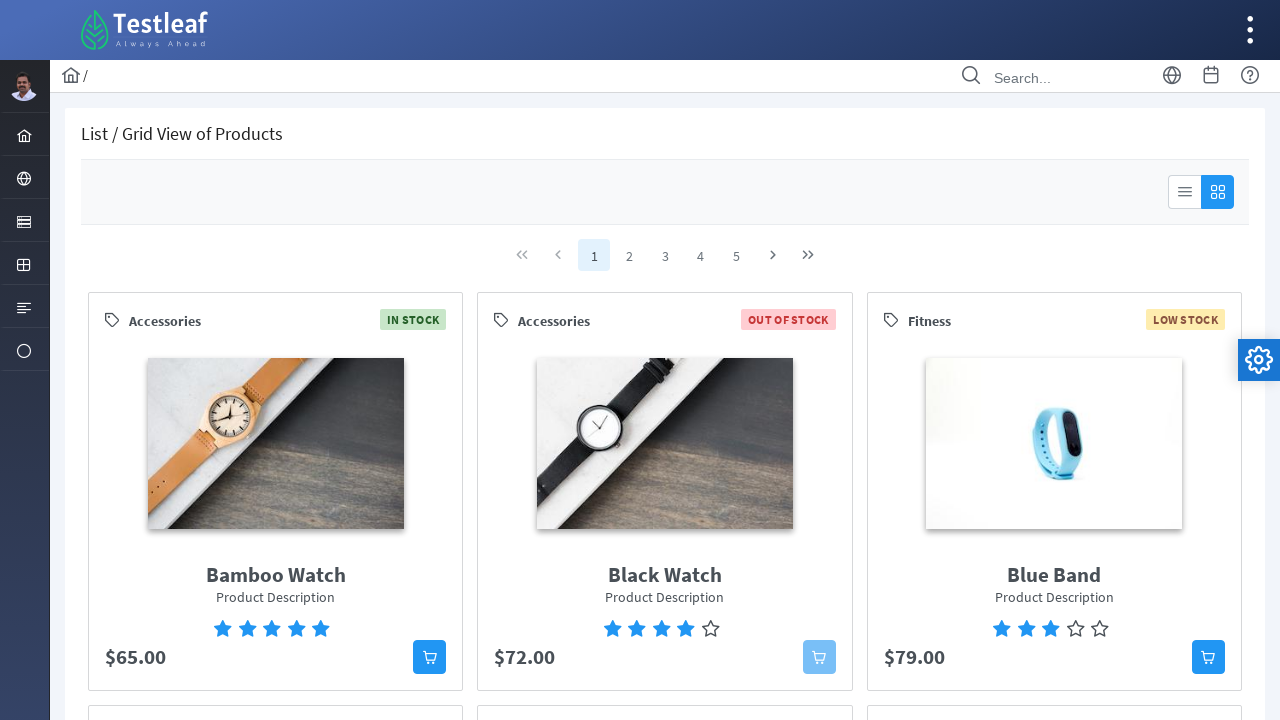

Counted 6 layout links in the layout section
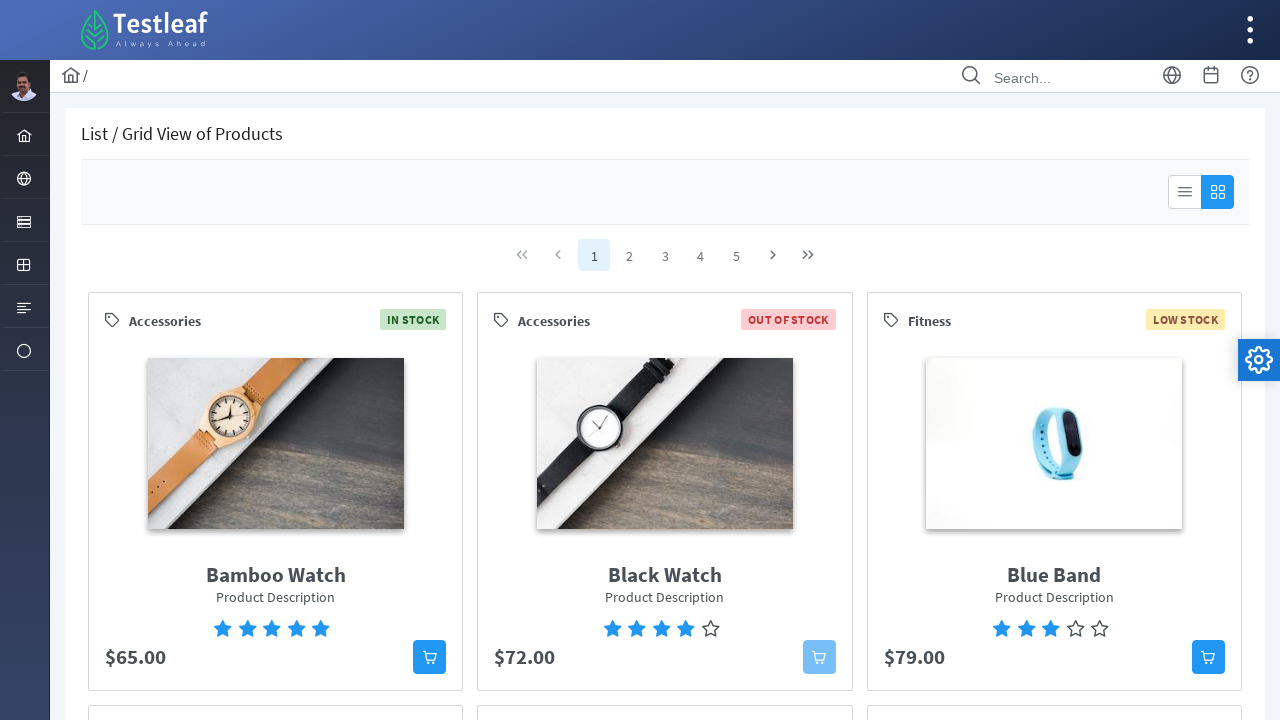

Printed result: 6 layout links in the layout
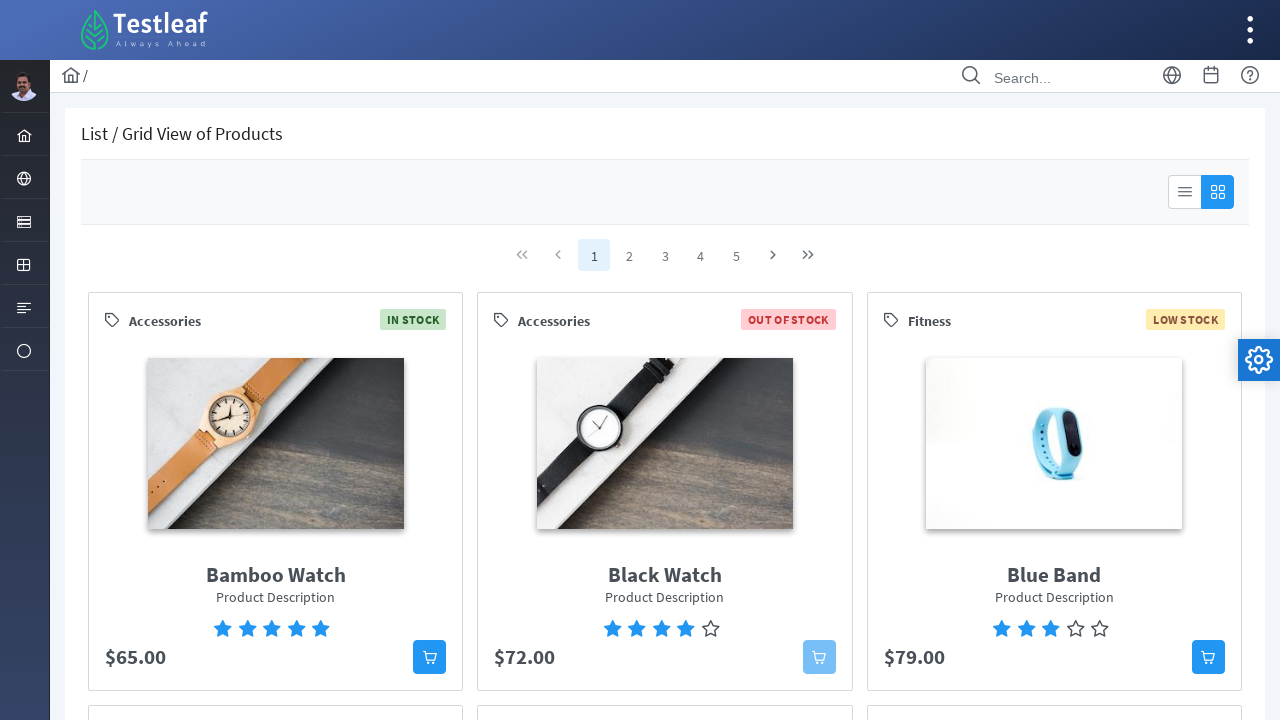

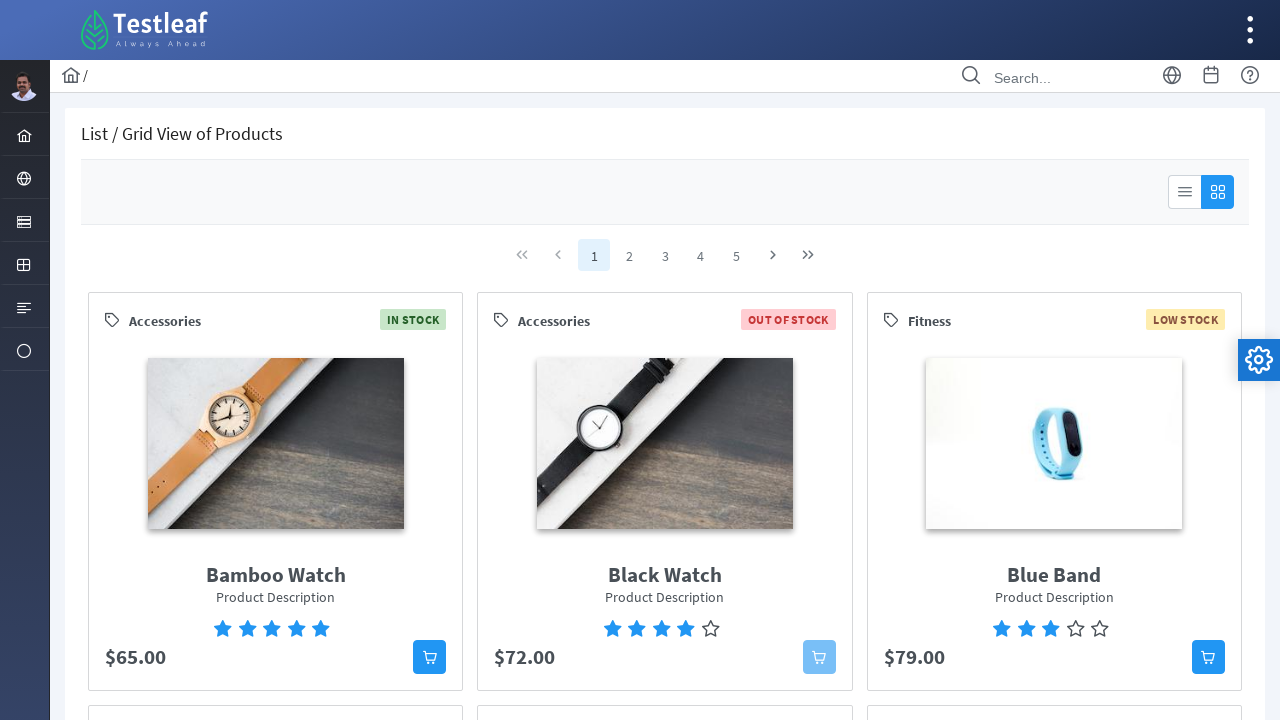